Tests adding products to cart from carousel, navigating to cart, applying a valid promo code and clicking apply button

Starting URL: https://pizzeria.skillbox.cc/

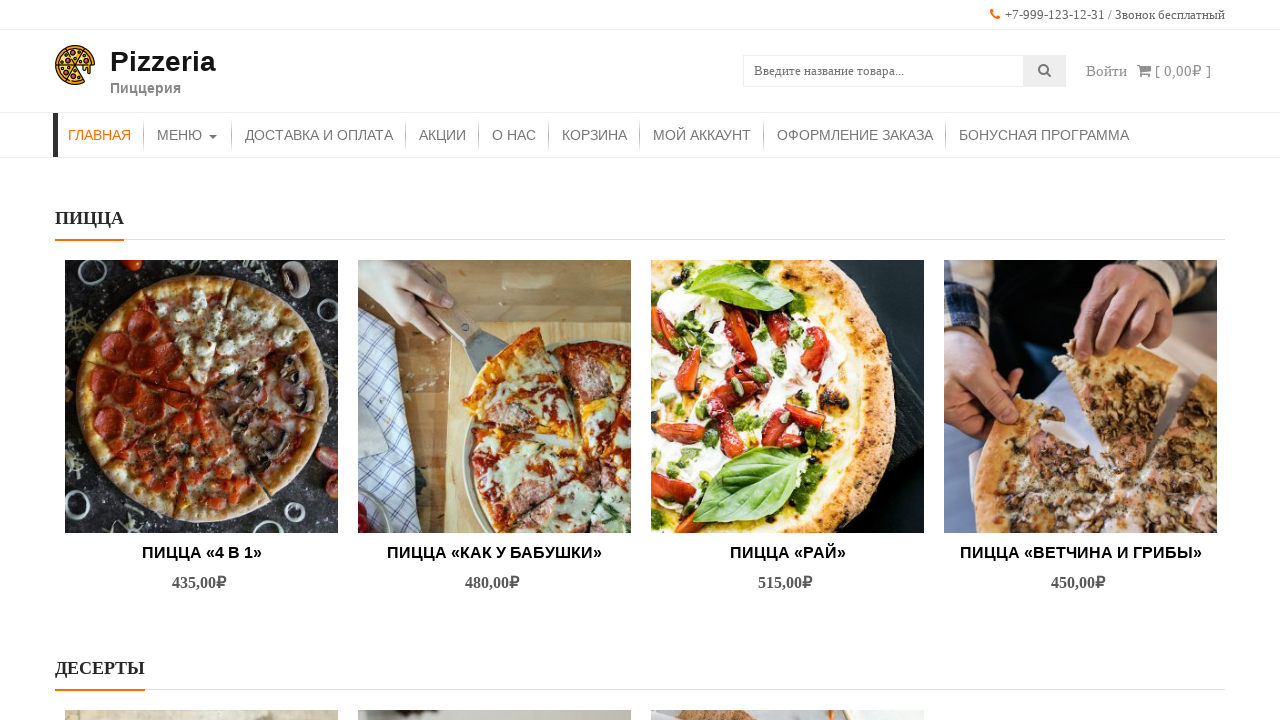

Hovered over first carousel product image at (202, 396) on (//img[@src='http://pizzeria.skillbox.cc/wp-content/uploads/2021/10/pexels-natas
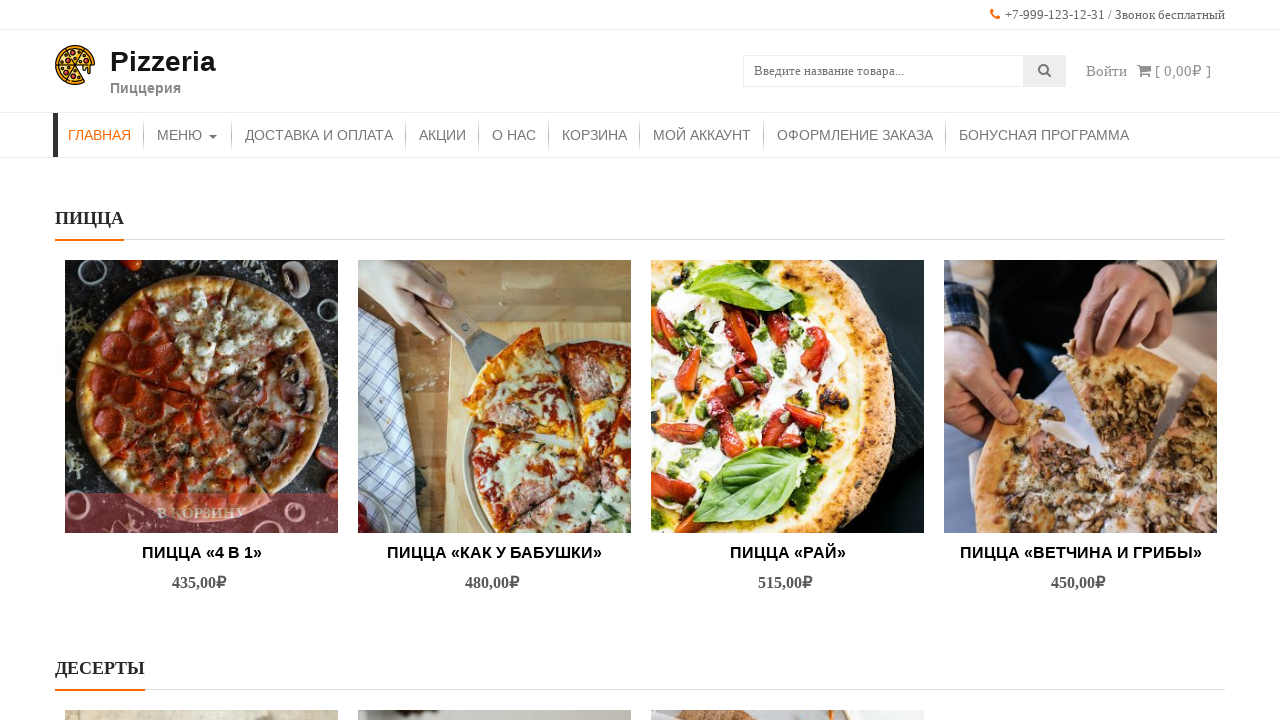

Clicked 'Add to Cart' button for first product at (202, 513) on (//*[@class='button product_type_simple add_to_cart_button ajax_add_to_cart'])[5
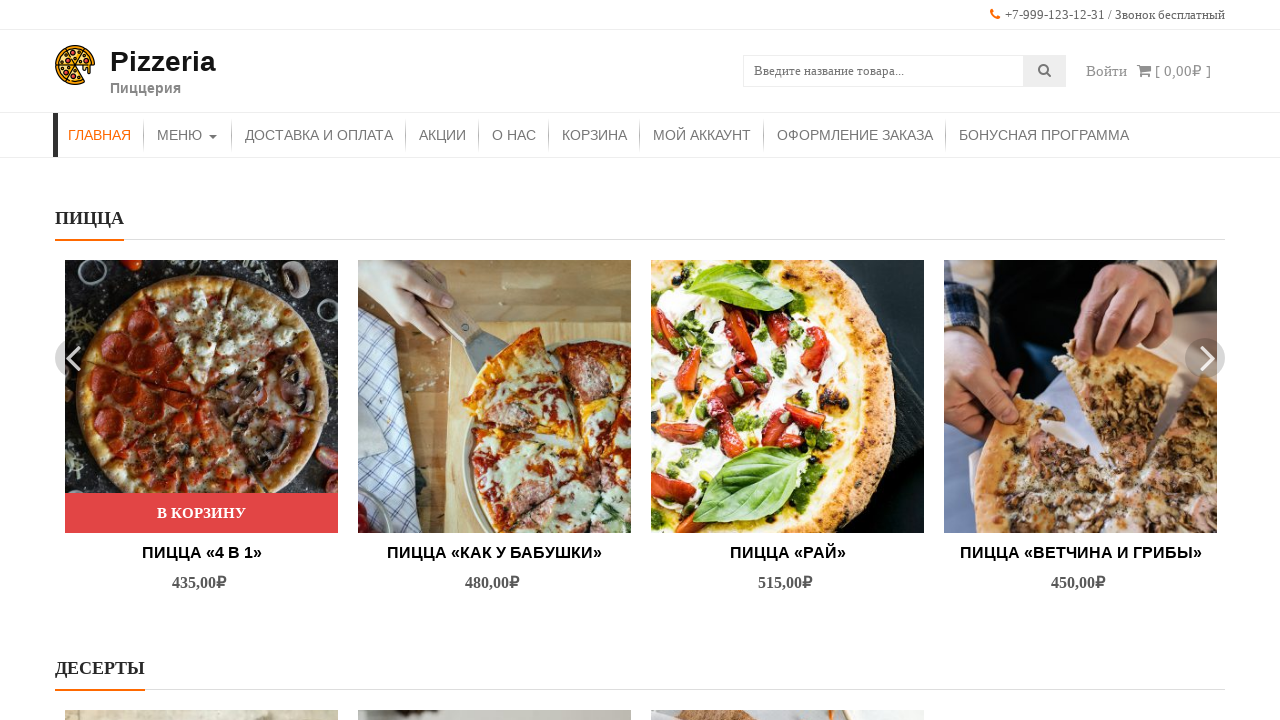

Waited for cart to update after adding first product
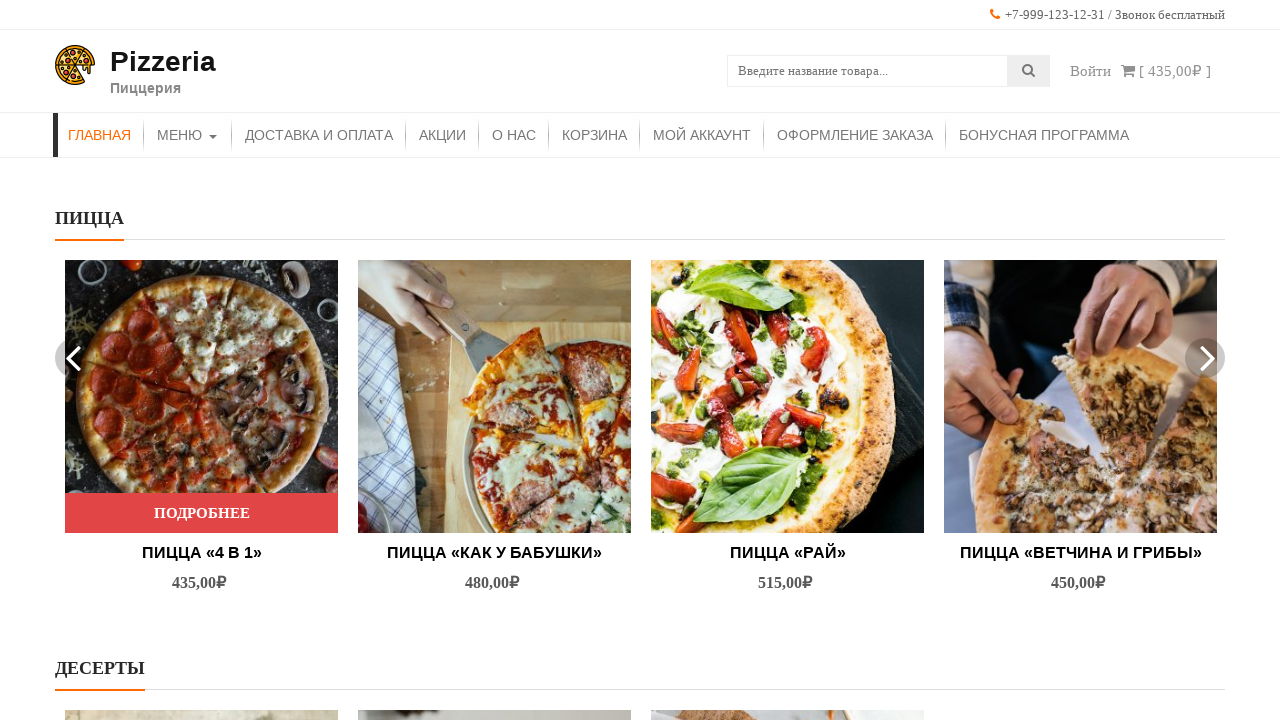

Hovered over second carousel product image at (494, 396) on (//img[@src='http://pizzeria.skillbox.cc/wp-content/uploads/2021/10/pexels-kater
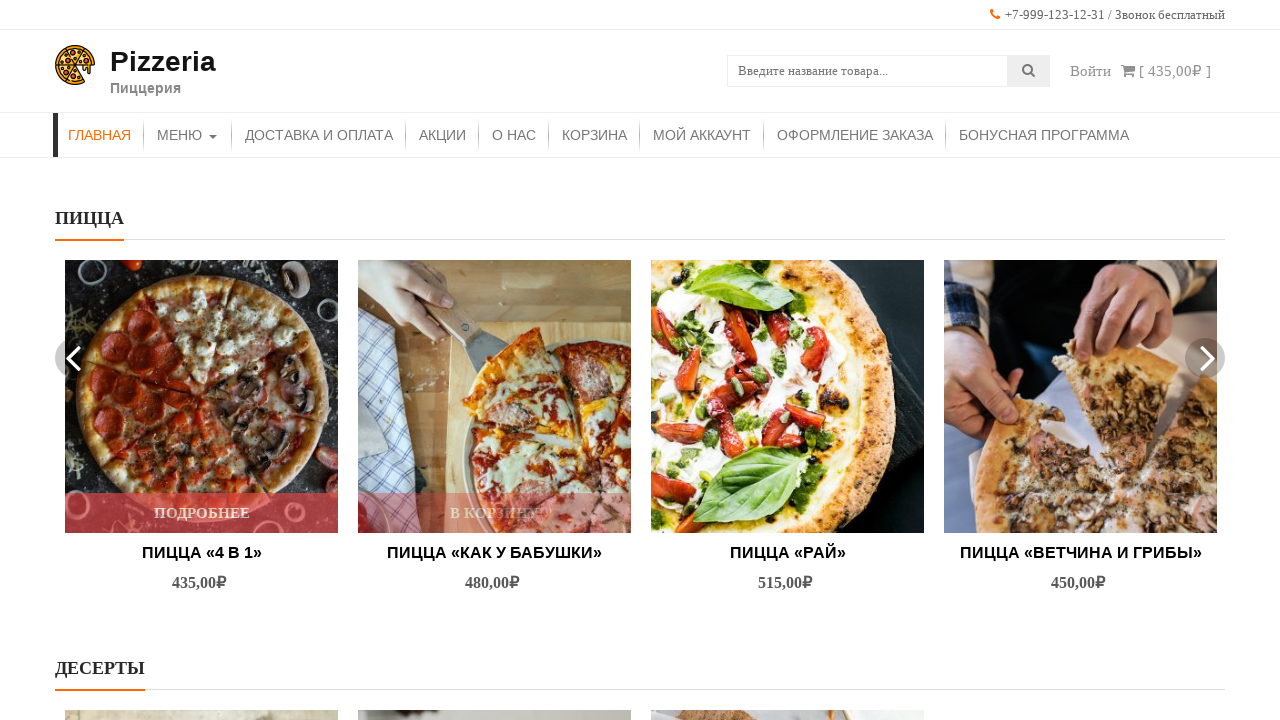

Clicked 'Add to Cart' button for second product at (788, 513) on (//*[@class='button product_type_simple add_to_cart_button ajax_add_to_cart'])[6
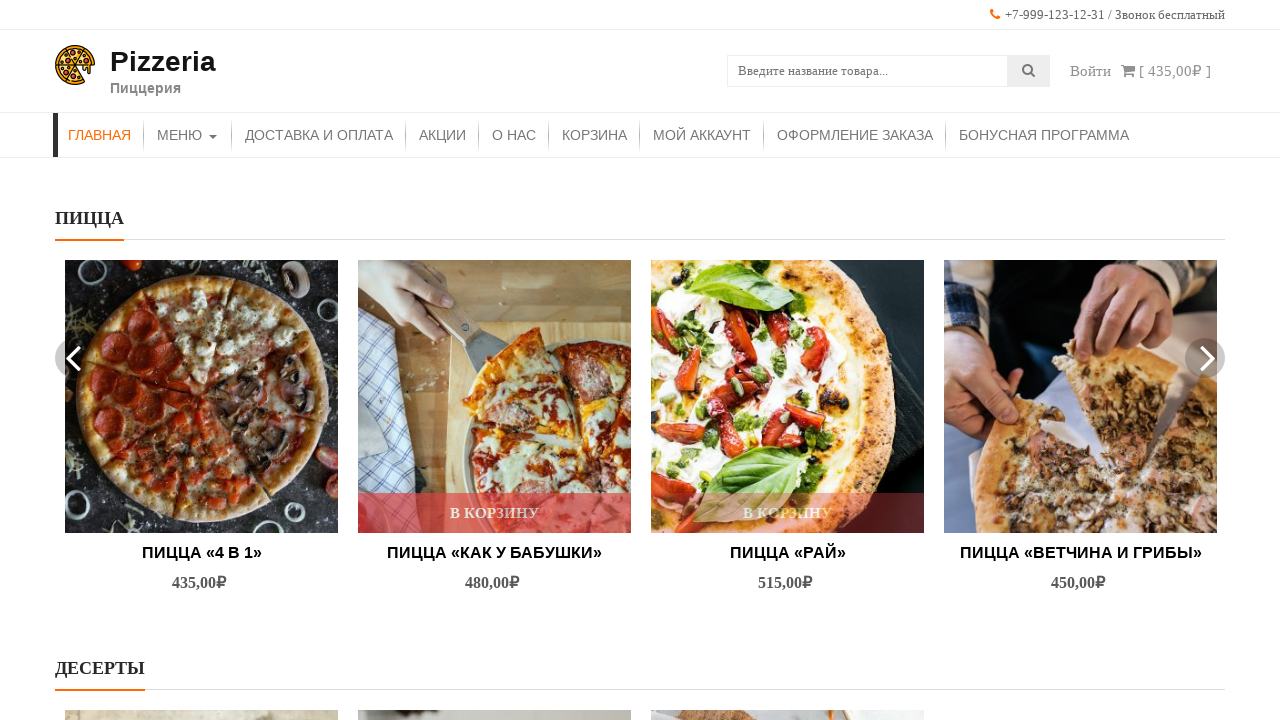

Waited for cart to update after adding second product
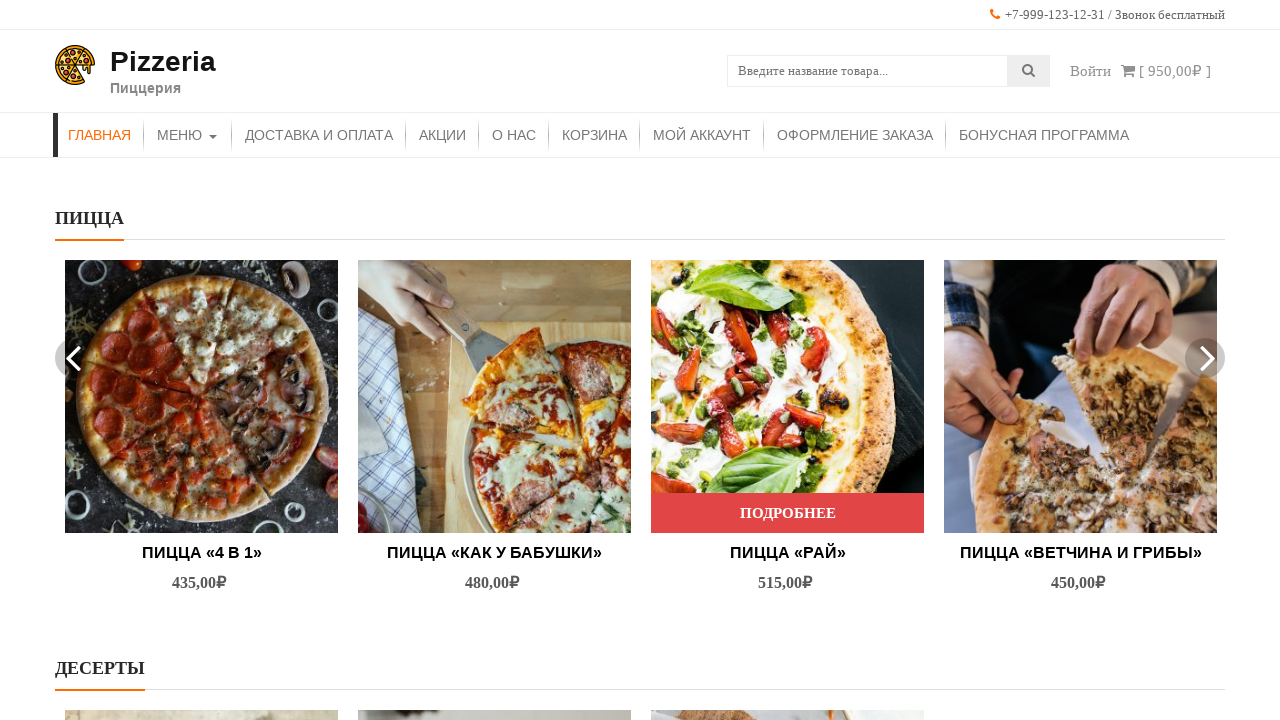

Clicked shopping cart icon to navigate to cart at (1128, 70) on xpath=//i[@class = 'fa fa-shopping-cart']
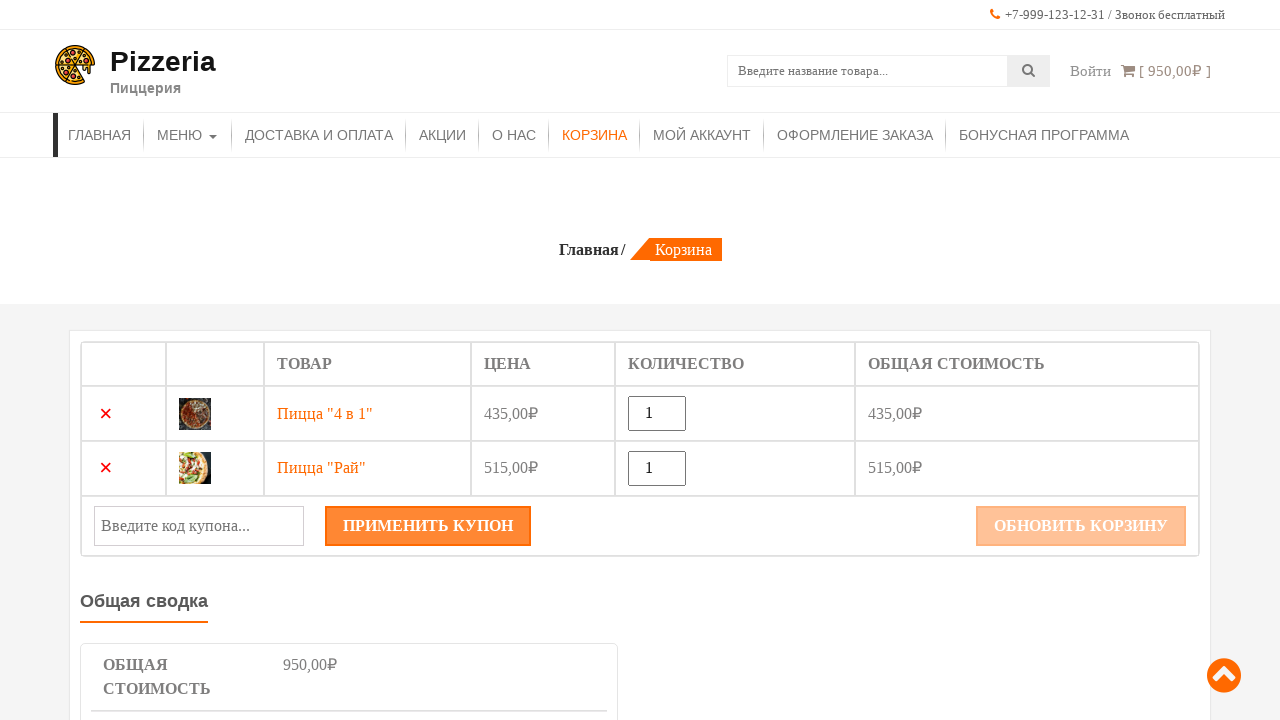

Waited for cart page to load
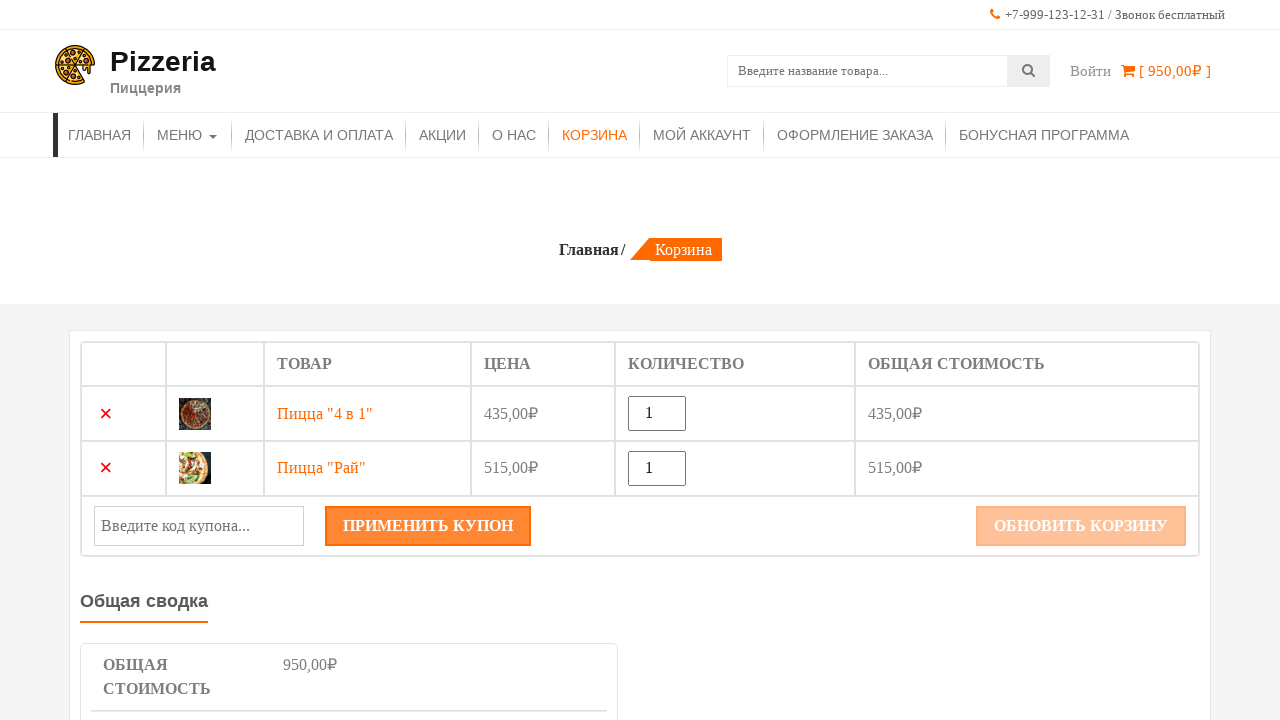

Entered promo code 'GIVEMEHALYAVA' in coupon field on #coupon_code
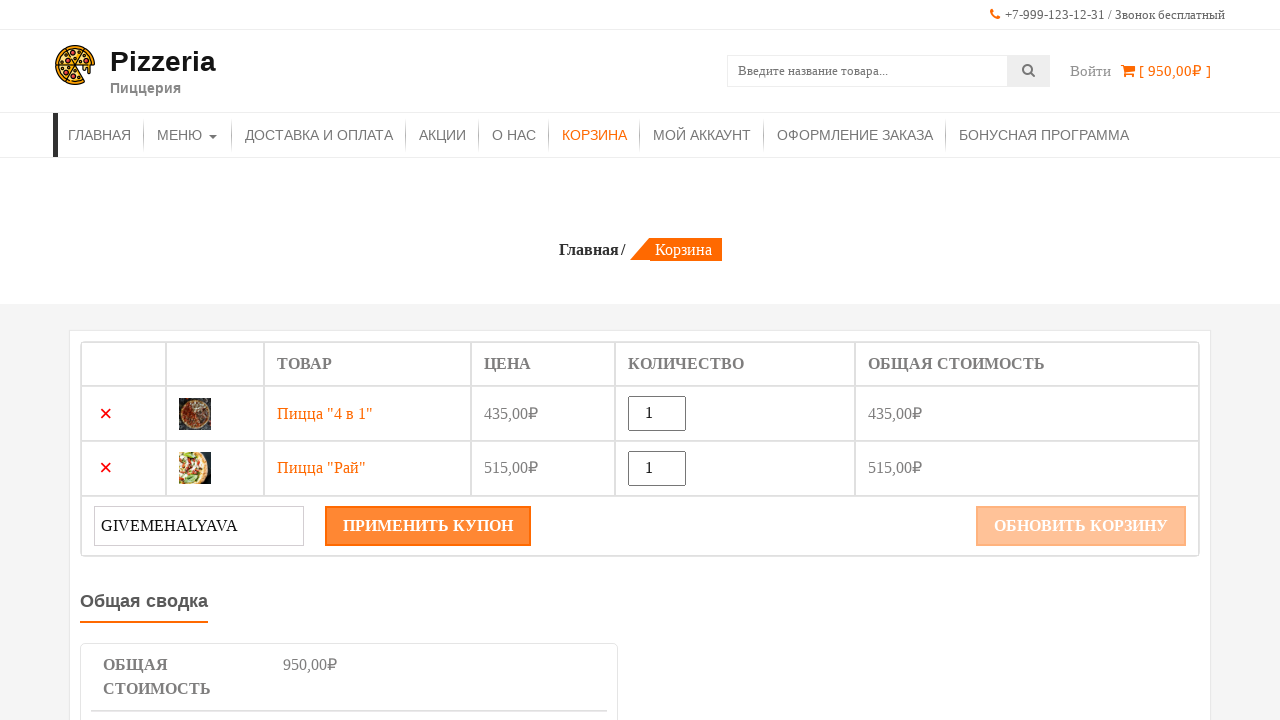

Clicked 'Apply Coupon' button to apply promo code at (428, 526) on xpath=//button[@name='apply_coupon']
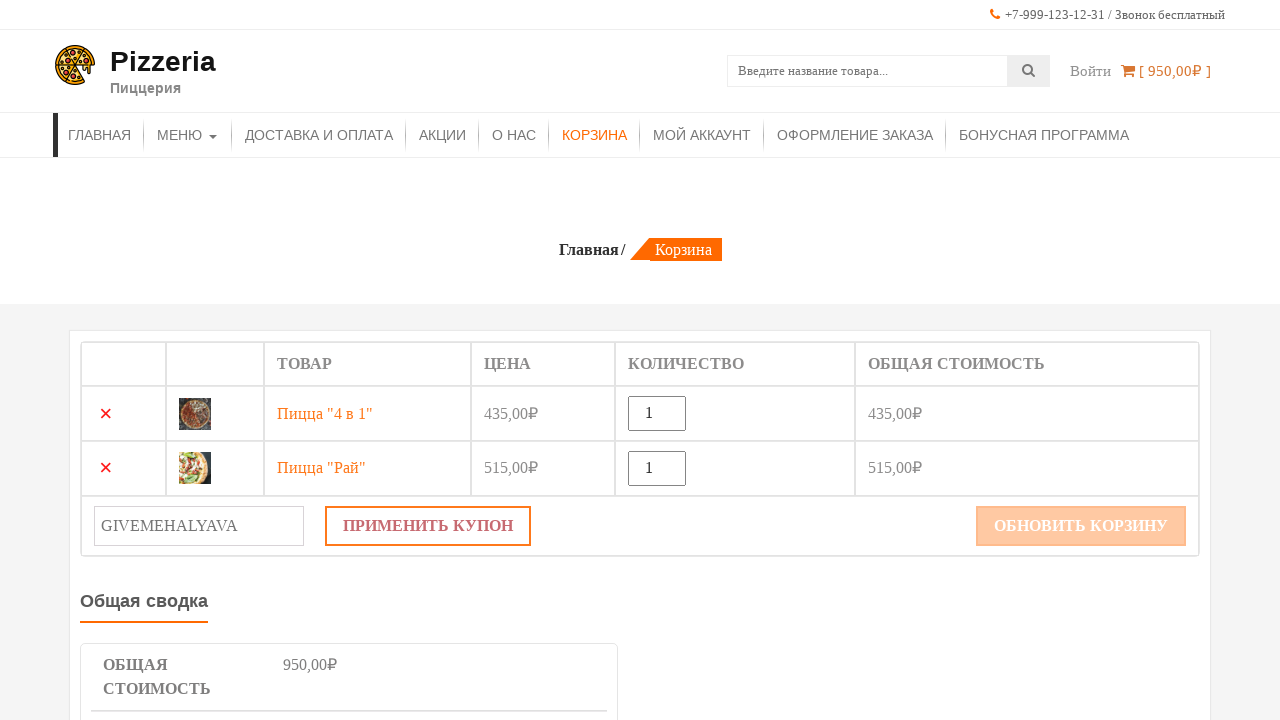

Waited for promo code to be applied
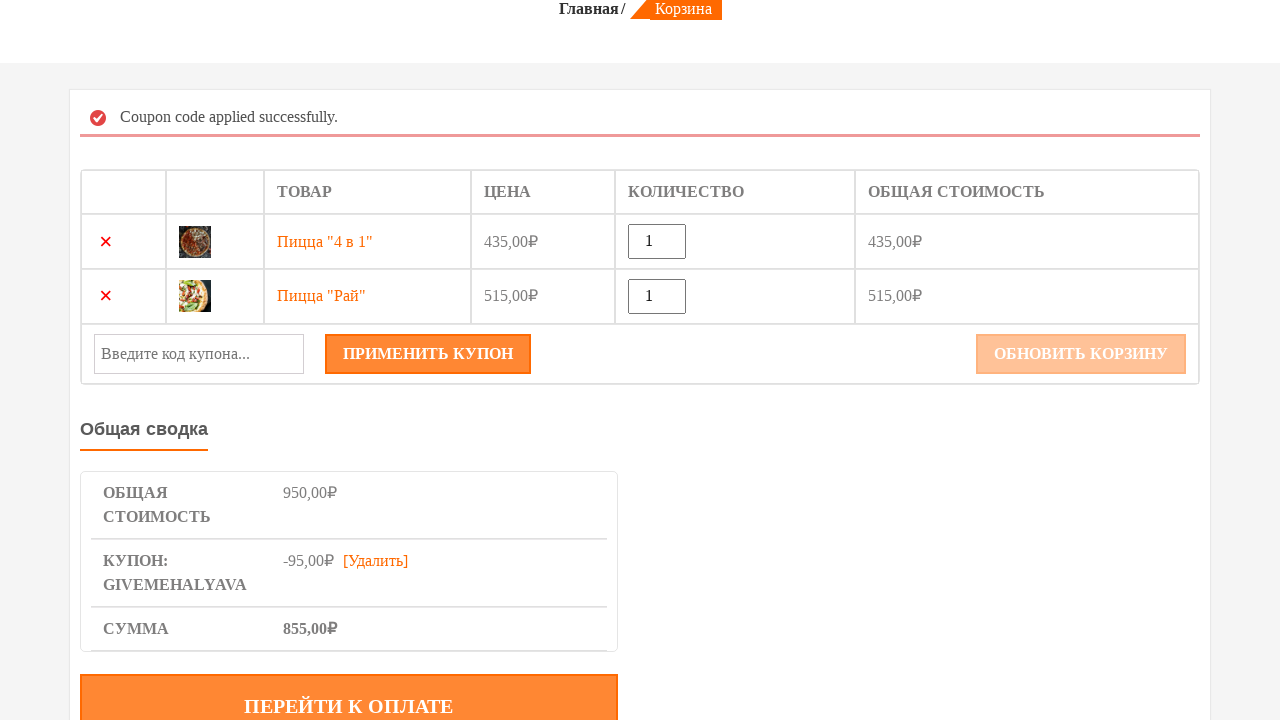

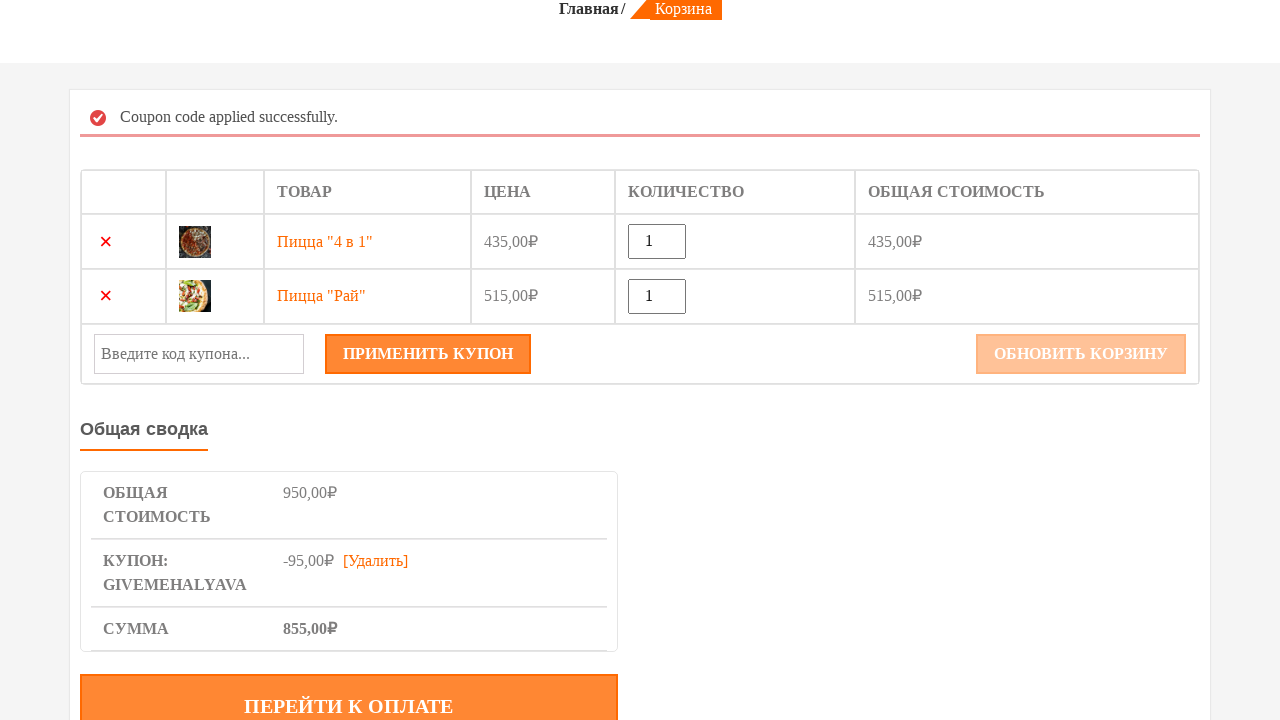